Tests browser window handling by clicking a link that opens a new window, switching to the new window to verify its content, closing it, then switching back to the parent window to verify its content.

Starting URL: https://the-internet.herokuapp.com/windows

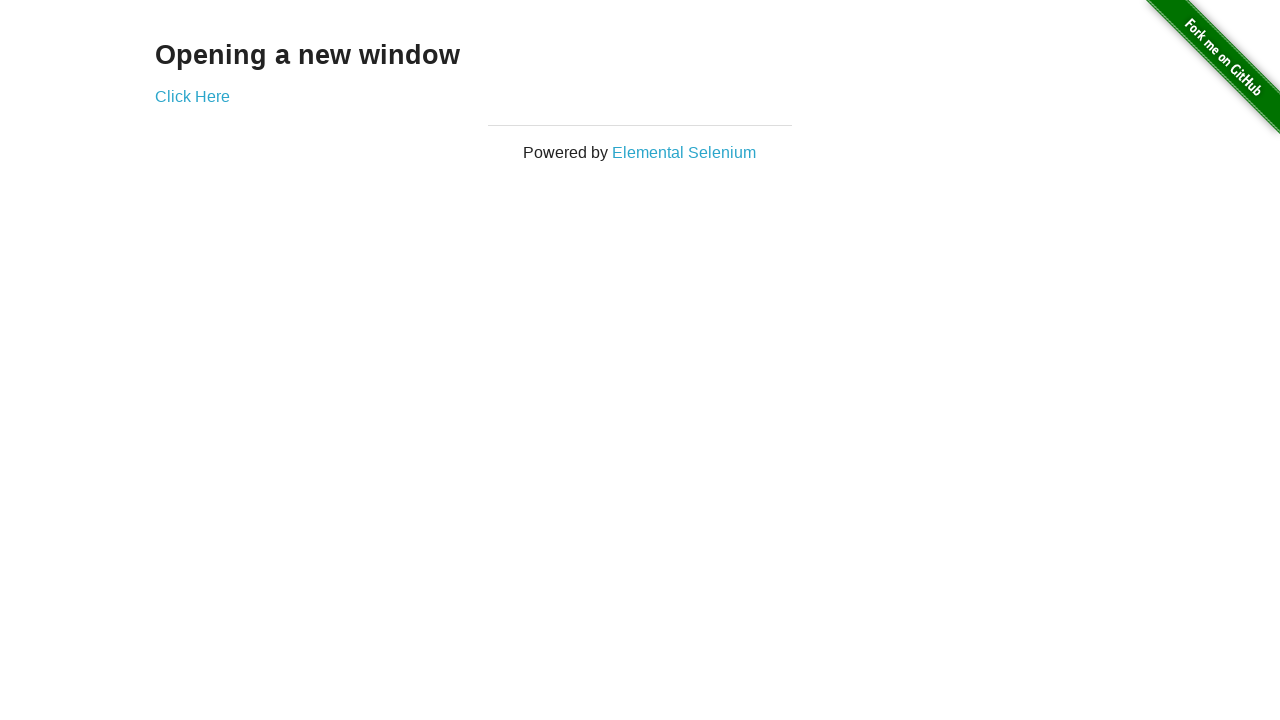

Stored reference to parent page
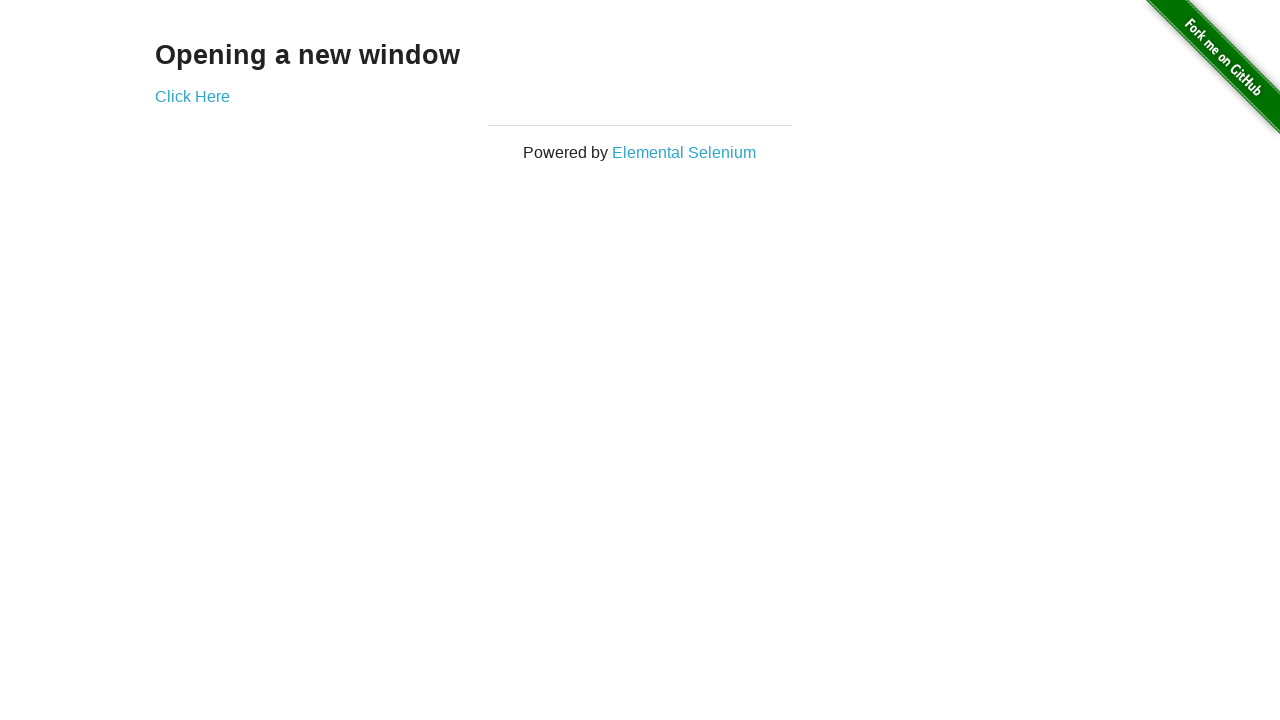

Clicked 'Click Here' link to open new window at (192, 96) on text=Click Here
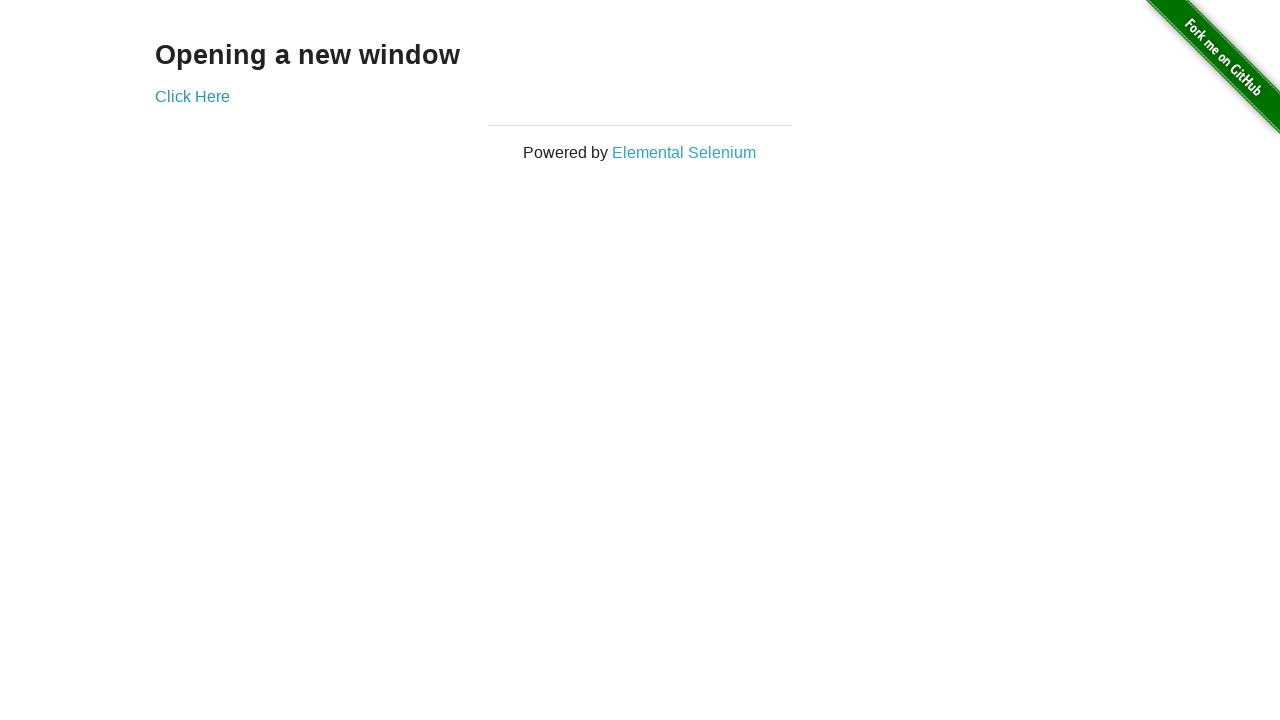

Captured reference to newly opened window
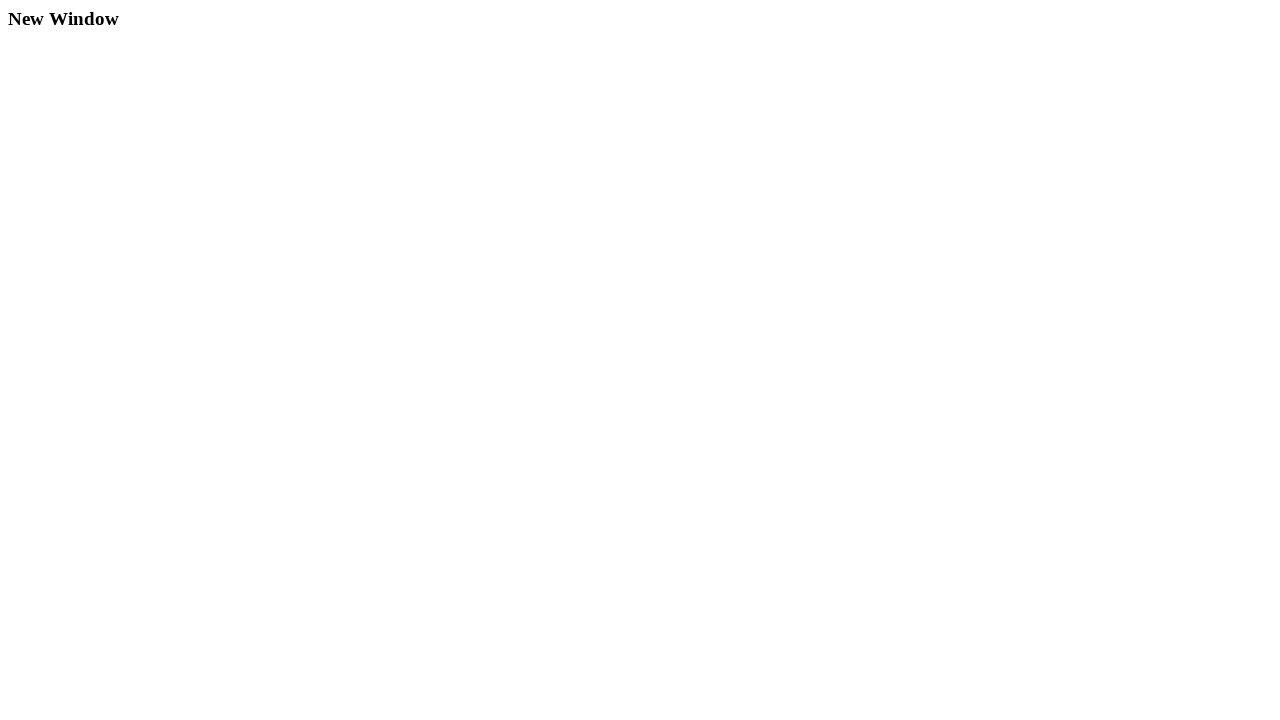

New page loaded successfully
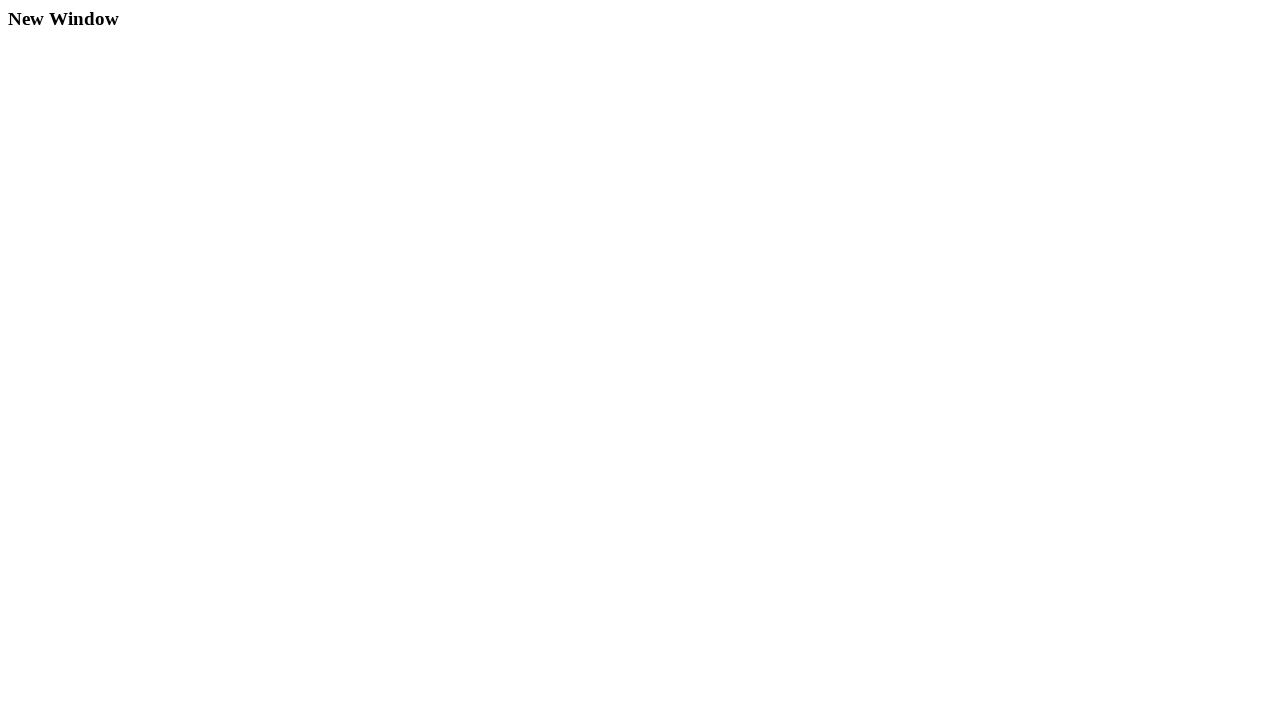

Heading element found in new window
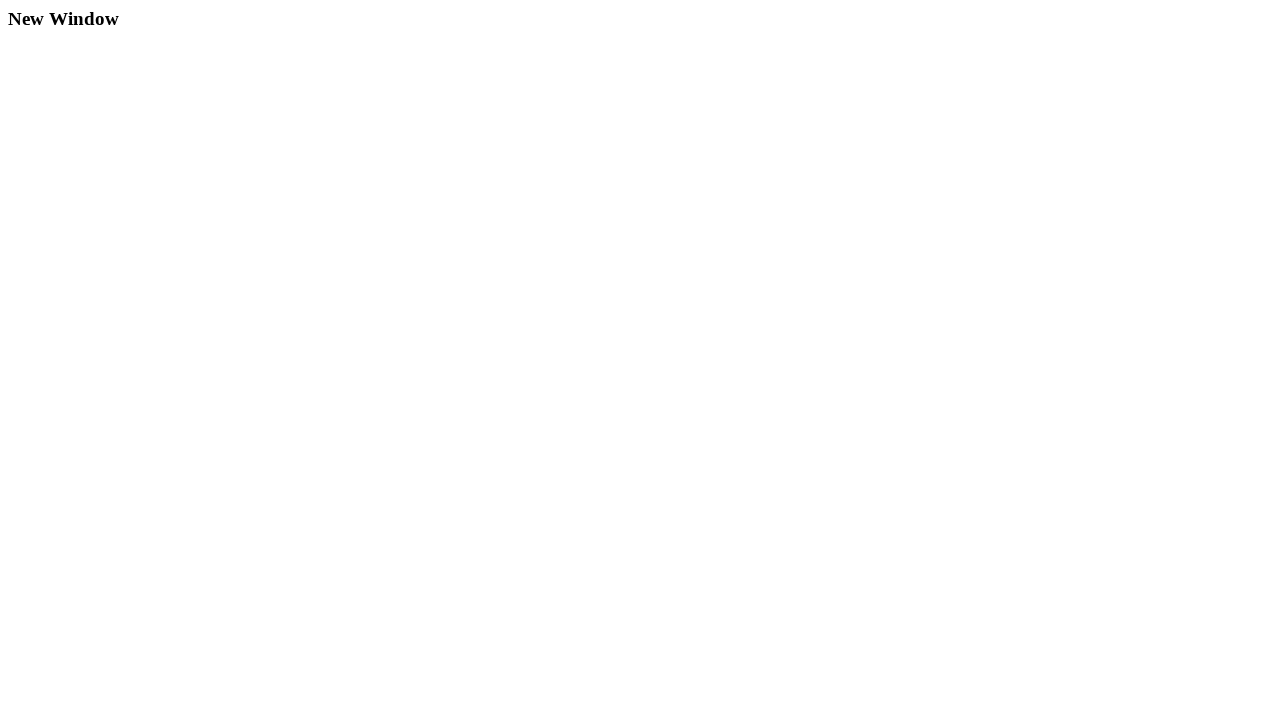

Retrieved text content from new window heading: 'New Window'
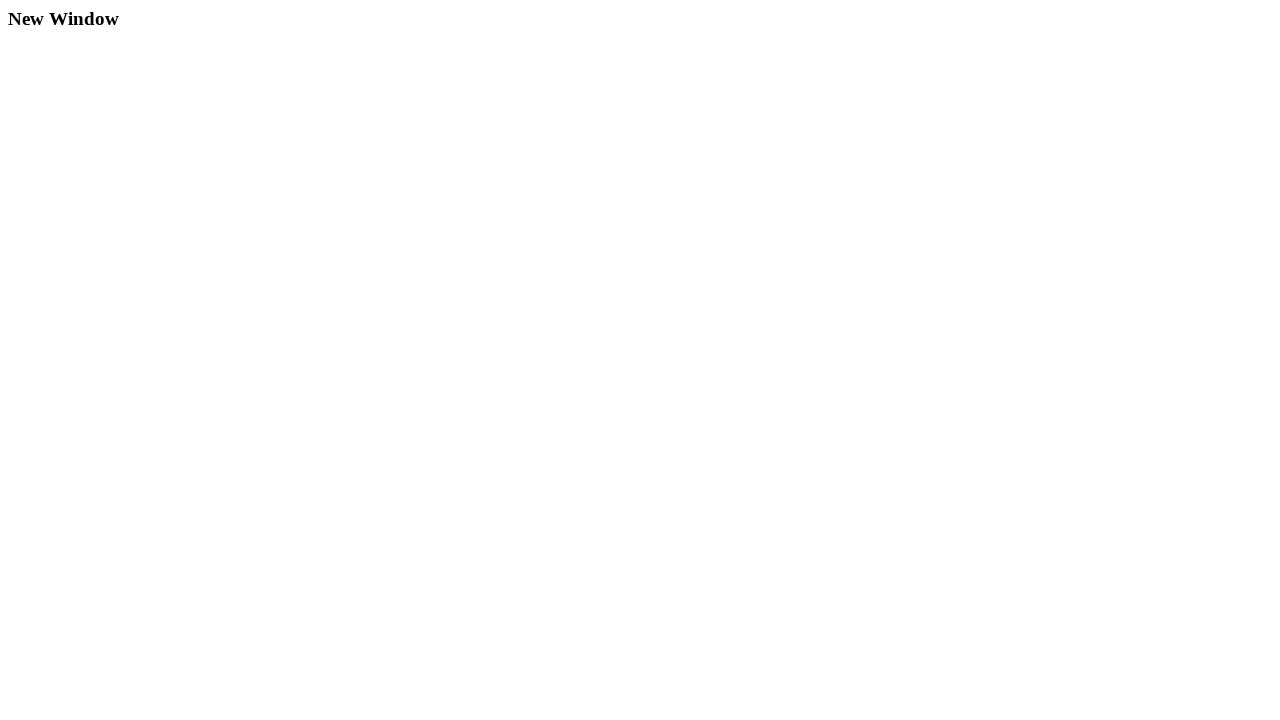

Closed the new window
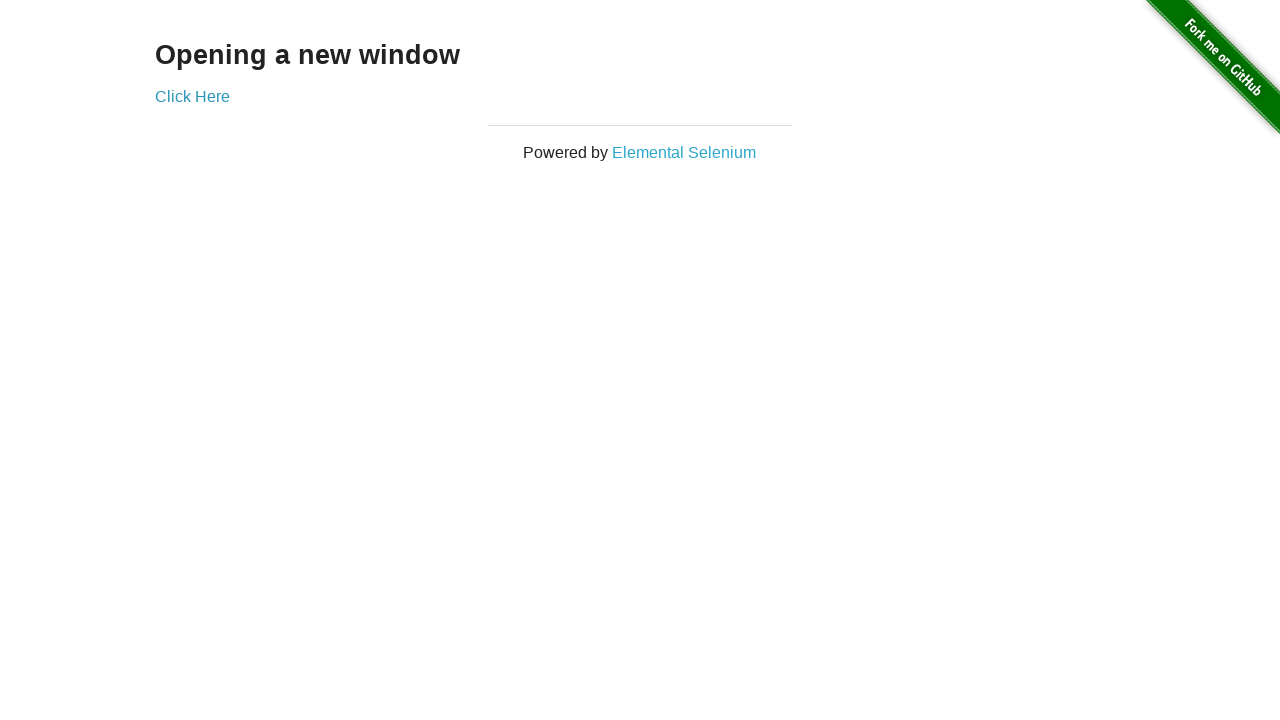

Switched focus back to parent window
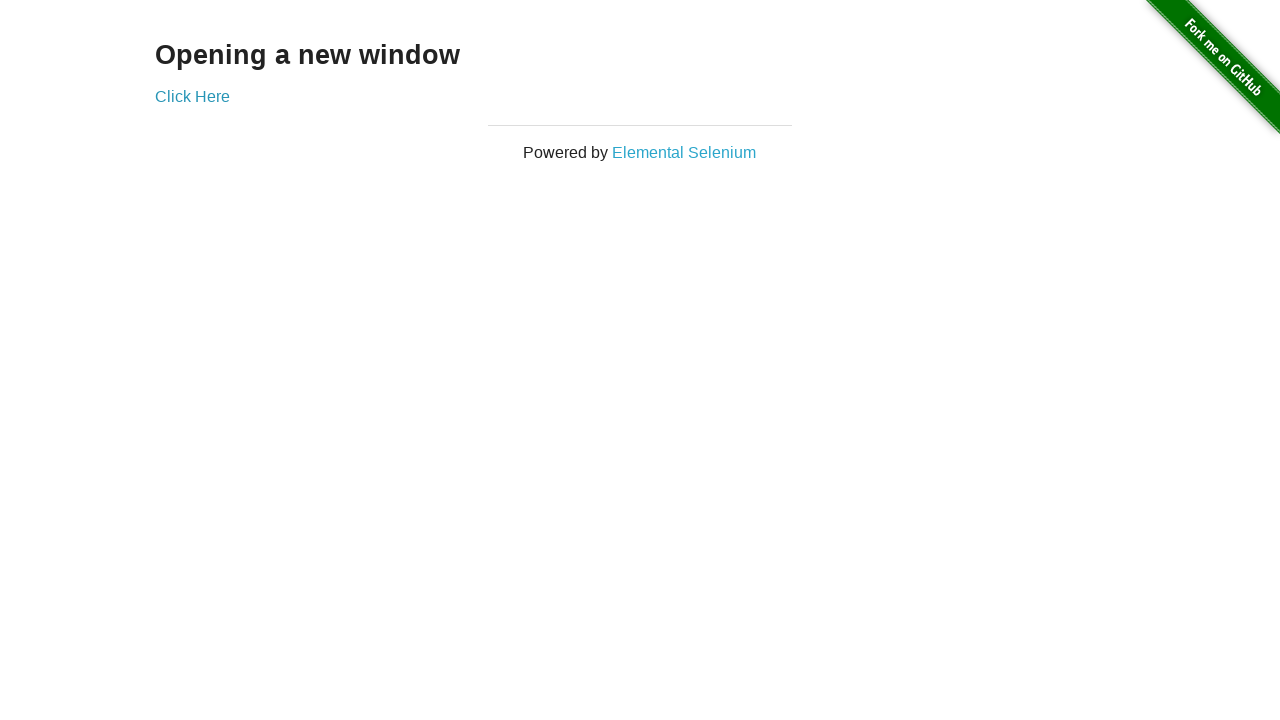

Retrieved text content from parent window heading: 'Opening a new window'
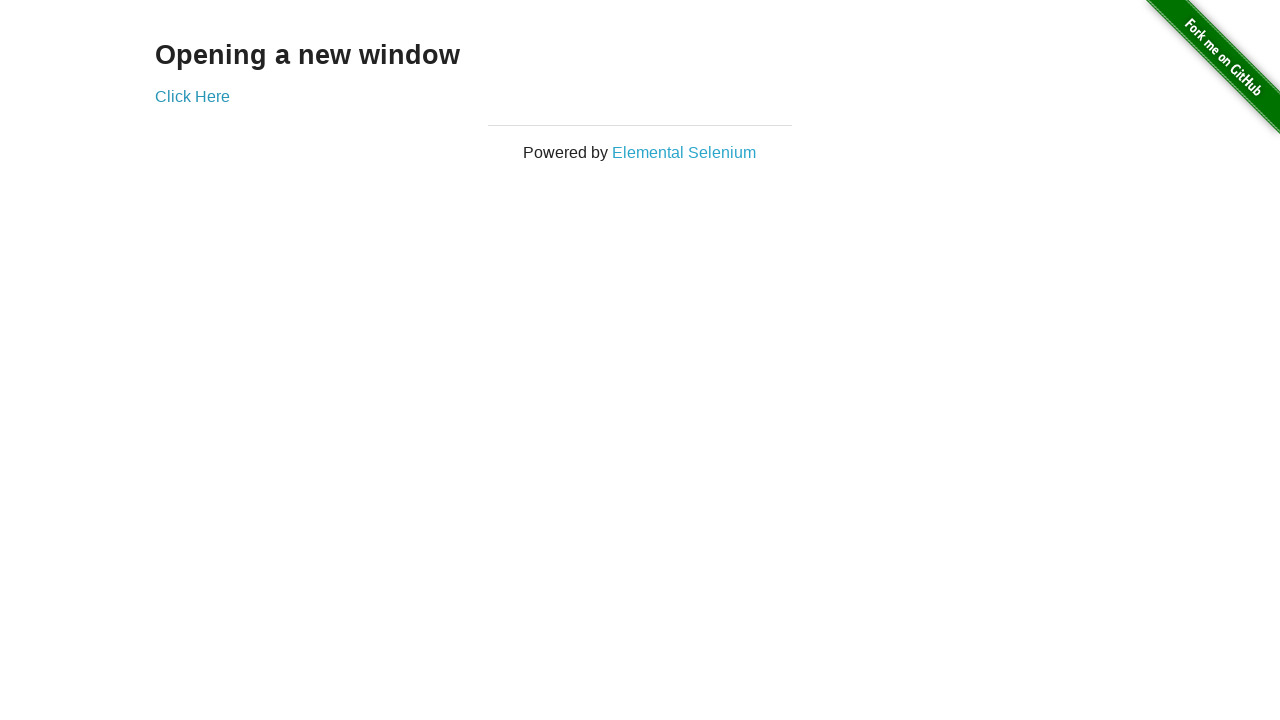

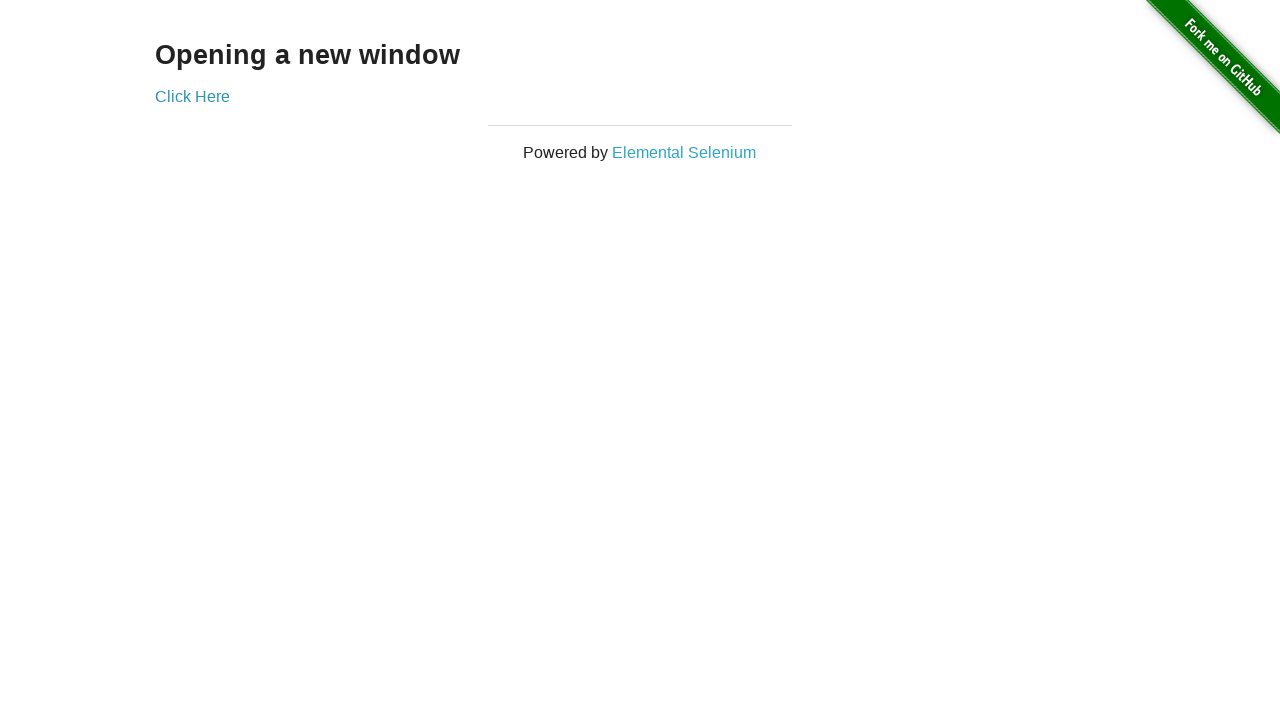